Fills out the complete DemoQA practice form with all fields including personal info, date of birth, subjects, hobbies, picture upload, and address, then verifies the submission modal displays correct data.

Starting URL: https://demoqa.com/automation-practice-form

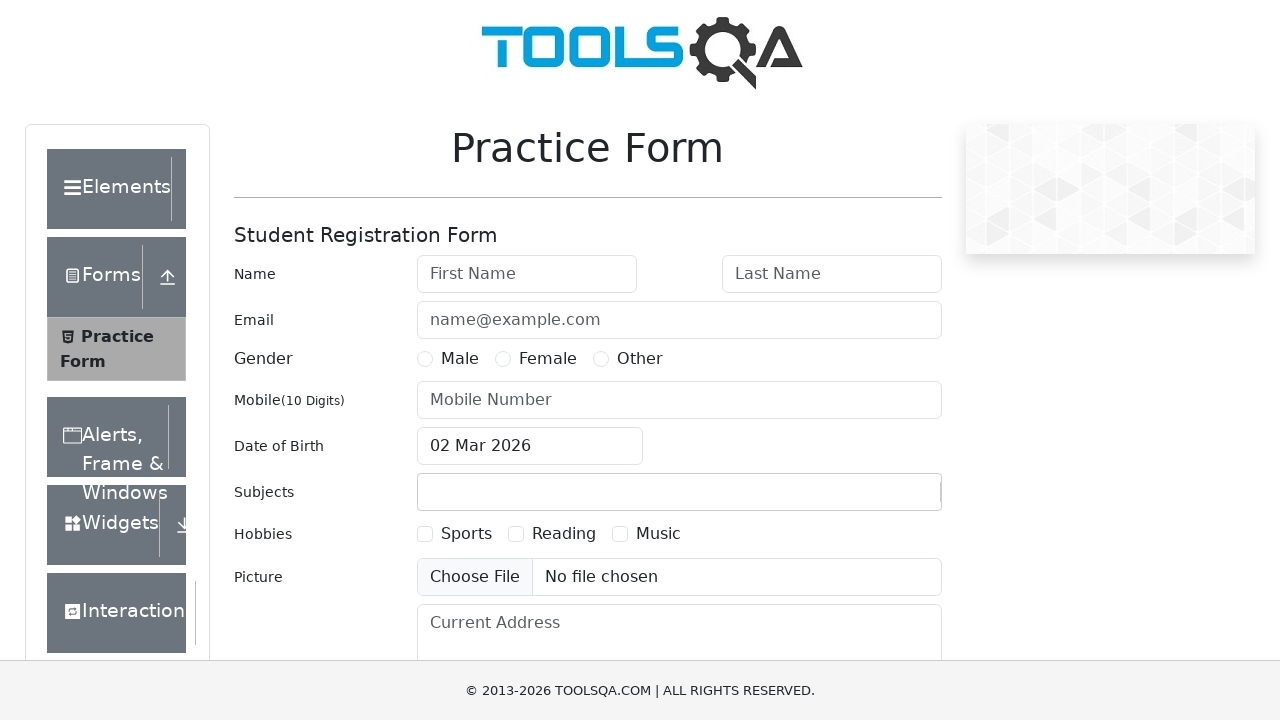

Filled first name field with 'Alex' on #firstName
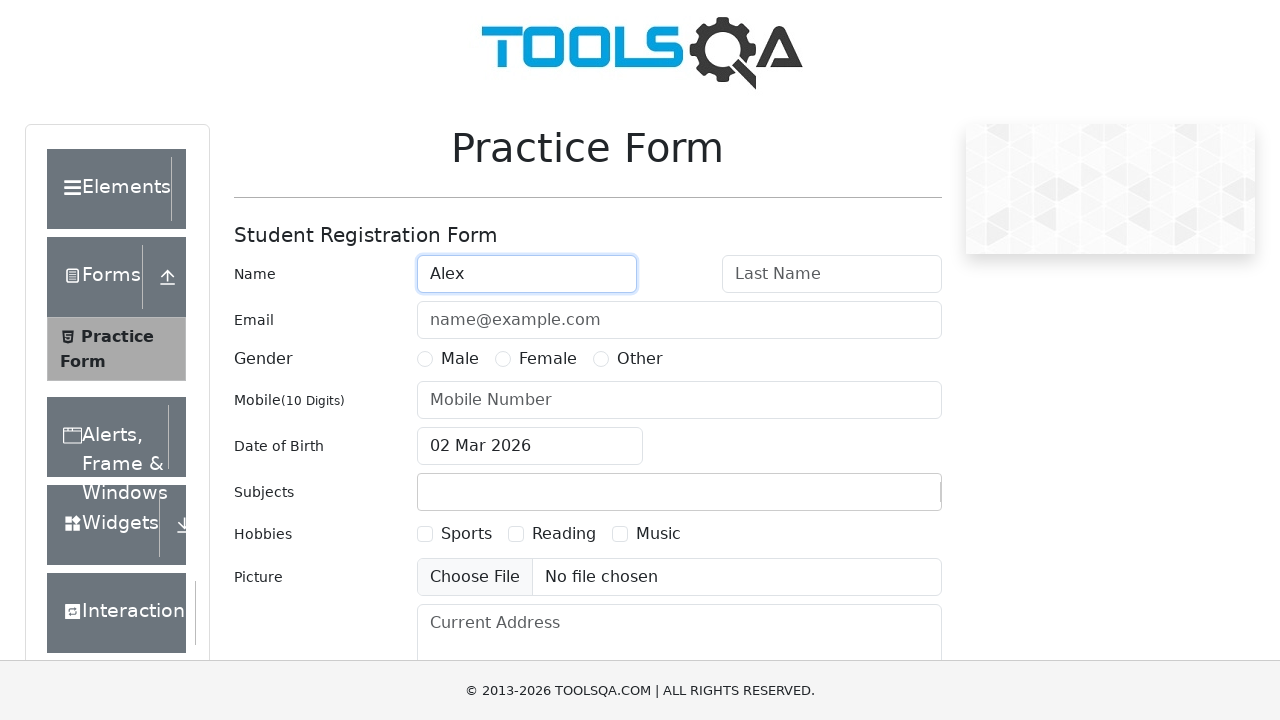

Filled last name field with 'Nyashin' on #lastName
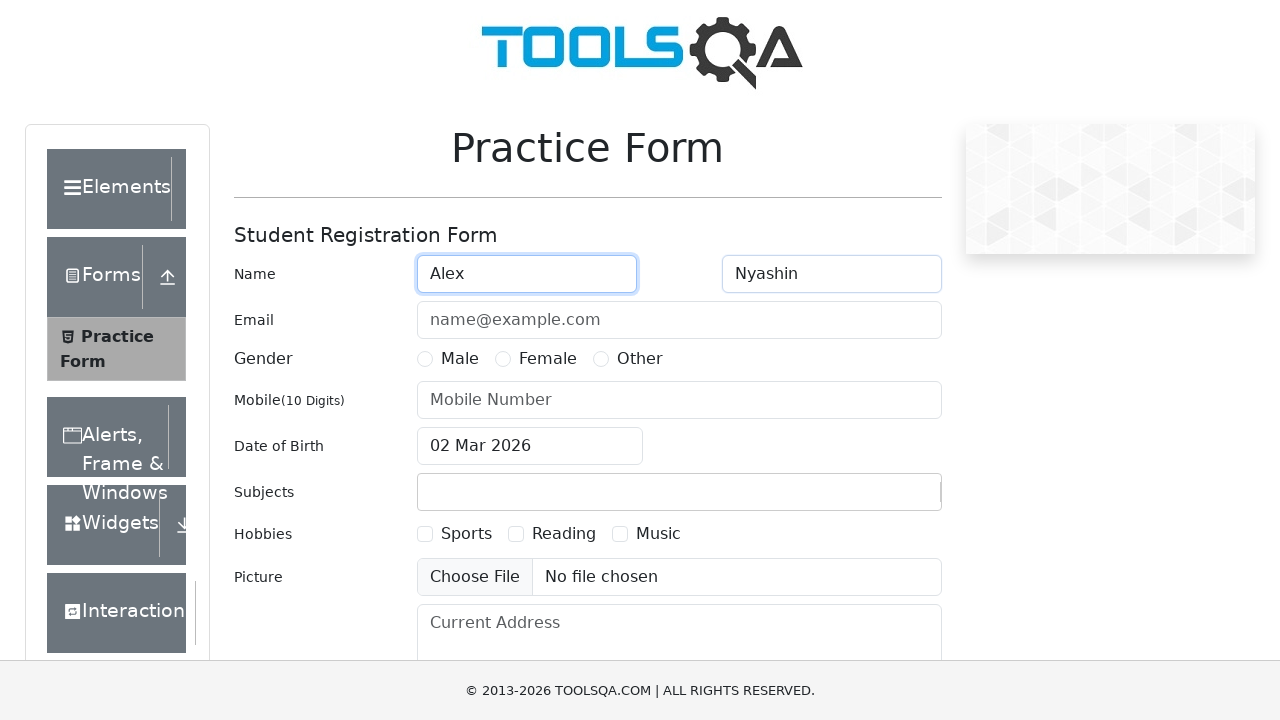

Filled email field with 'nyashin@test.com' on #userEmail
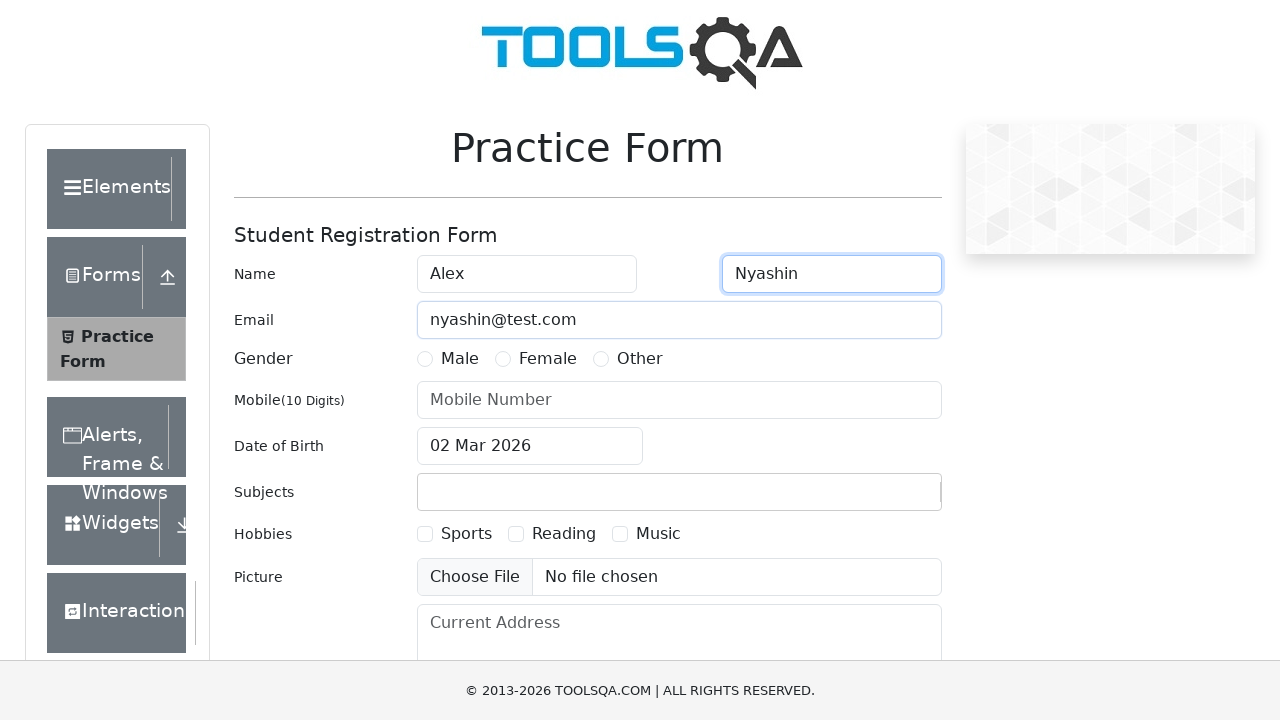

Selected Male gender option at (460, 359) on label[for='gender-radio-1']
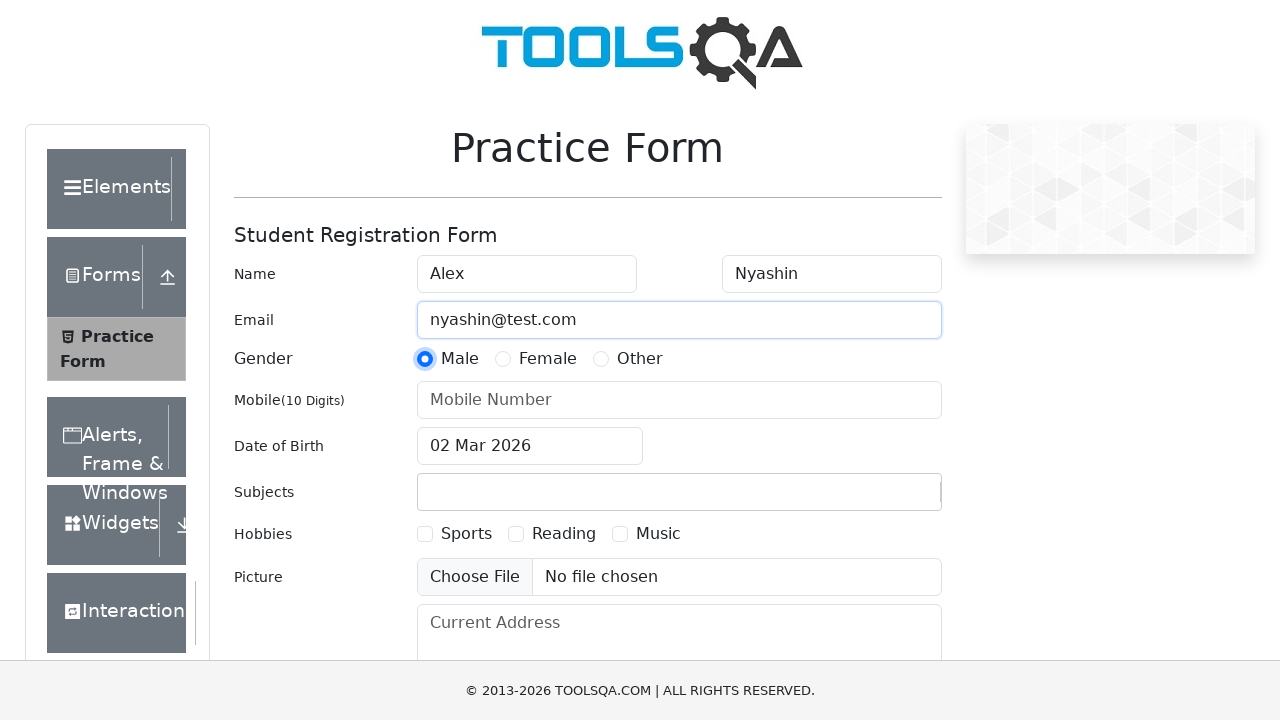

Filled mobile number field with '8905478547' on #userNumber
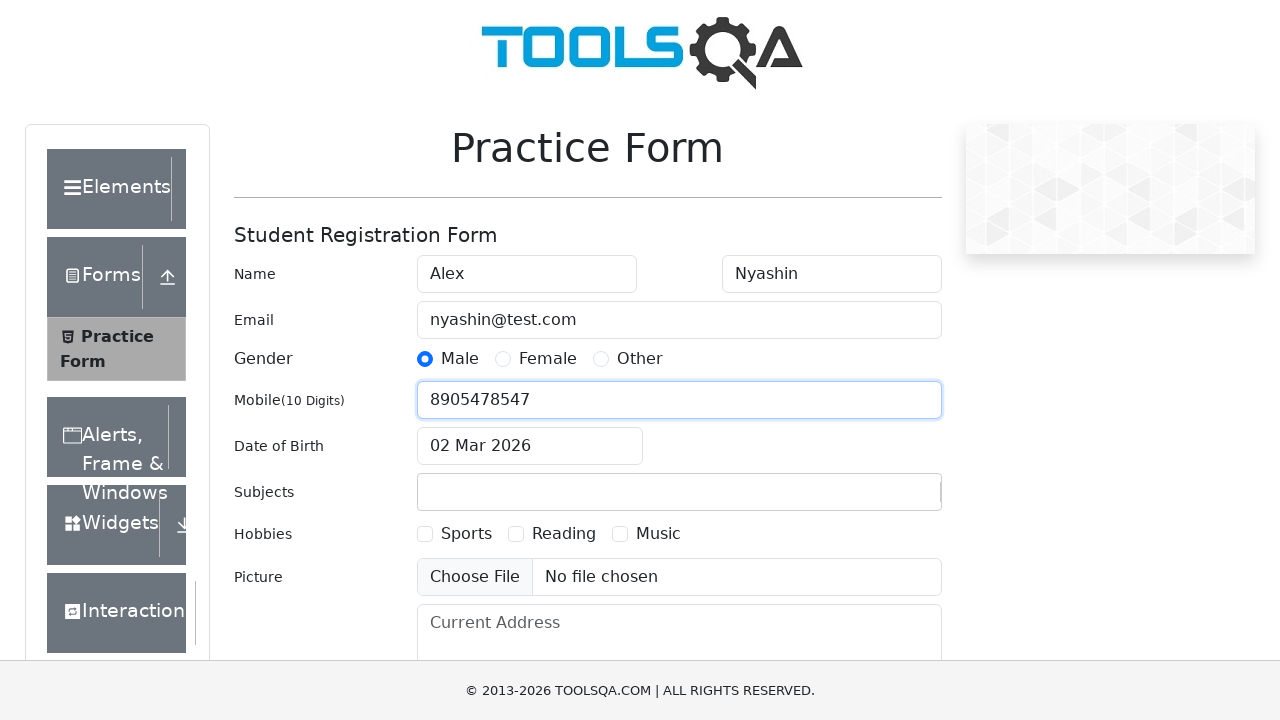

Clicked date of birth input to open date picker at (530, 446) on #dateOfBirthInput
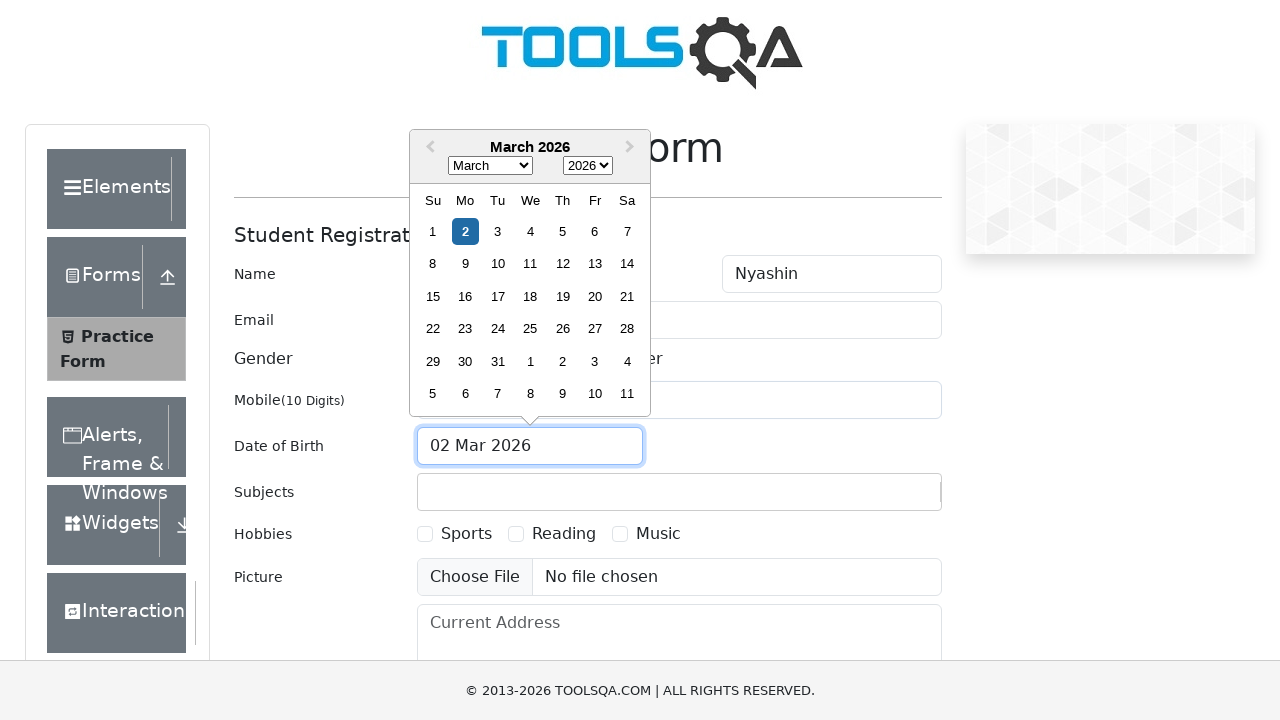

Selected July (month index 6) in date picker on .react-datepicker__month-select
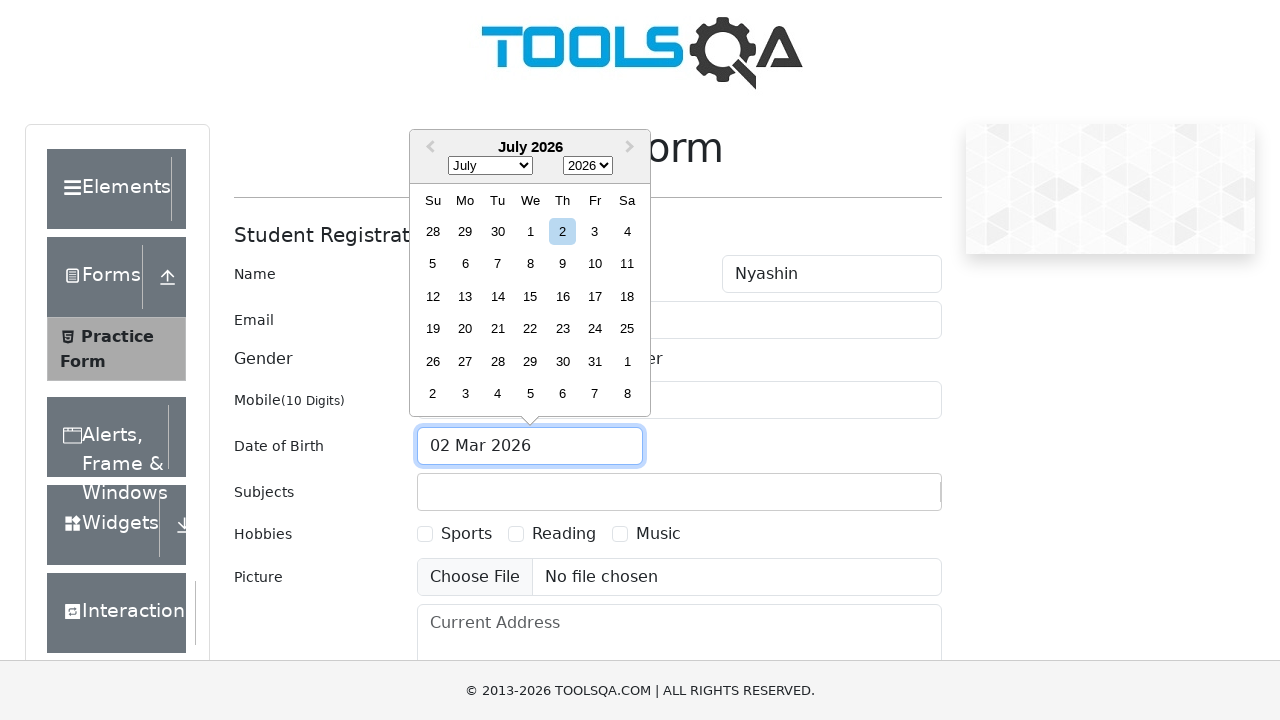

Selected year 1996 in date picker on .react-datepicker__year-select
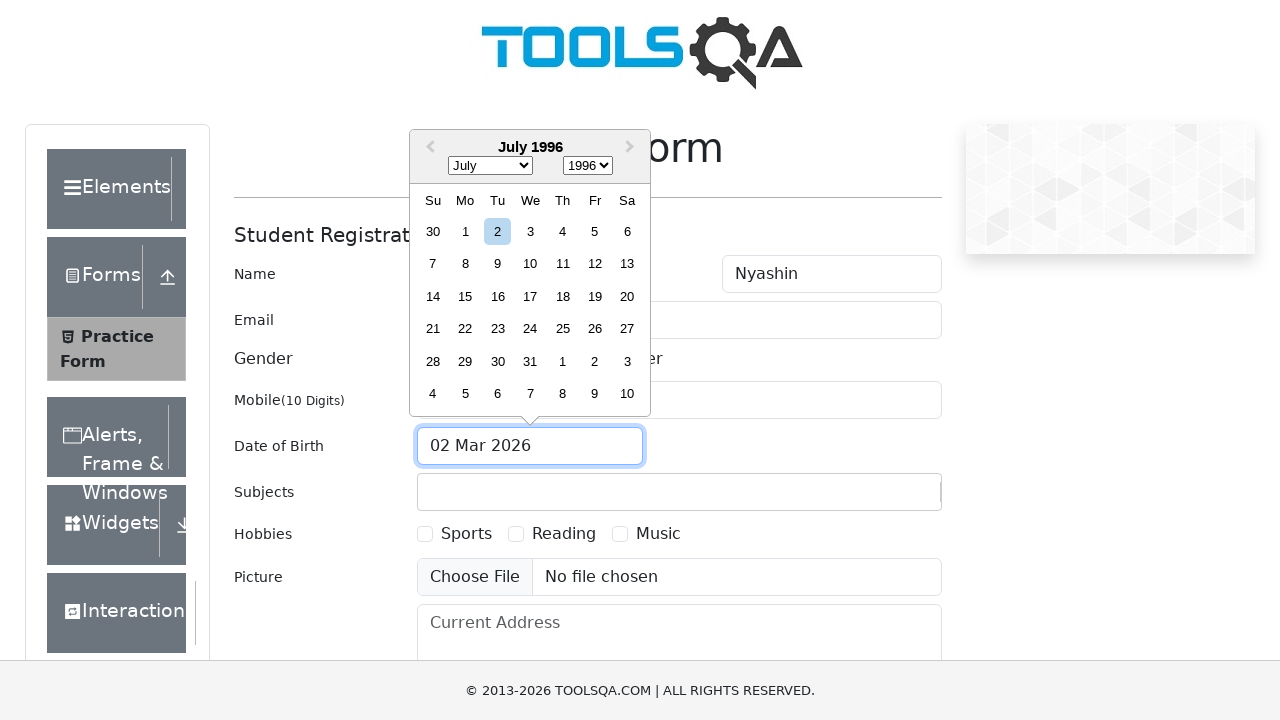

Selected 7th day in date picker at (433, 264) on .react-datepicker__day--007:not(.react-datepicker__day--outside-month)
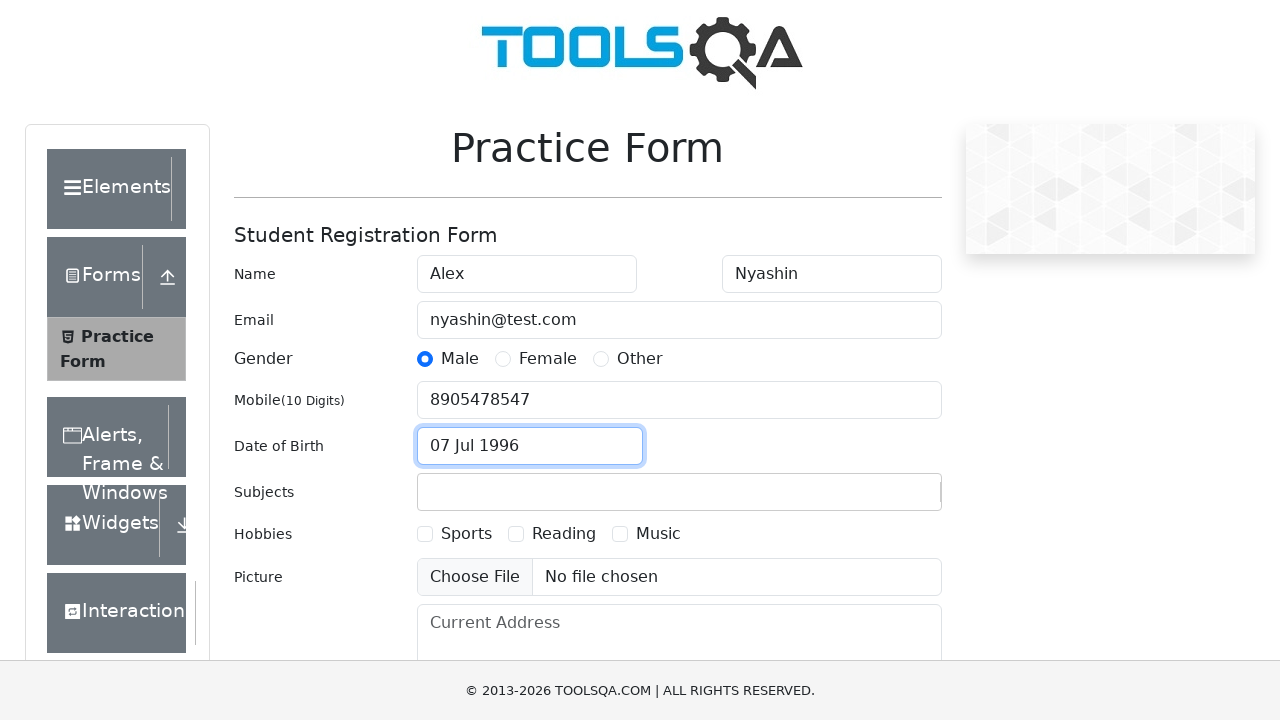

Filled subjects input field with 'Maths' on #subjectsInput
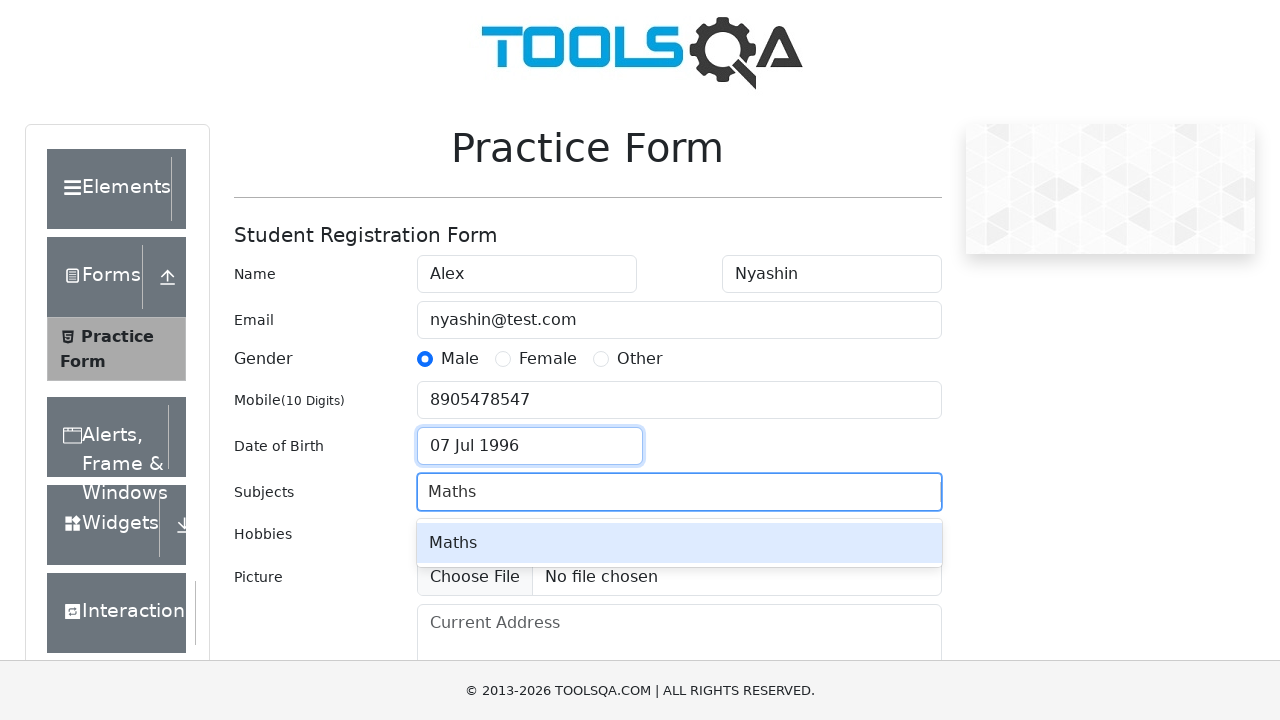

Pressed Enter to add Maths to subjects on #subjectsInput
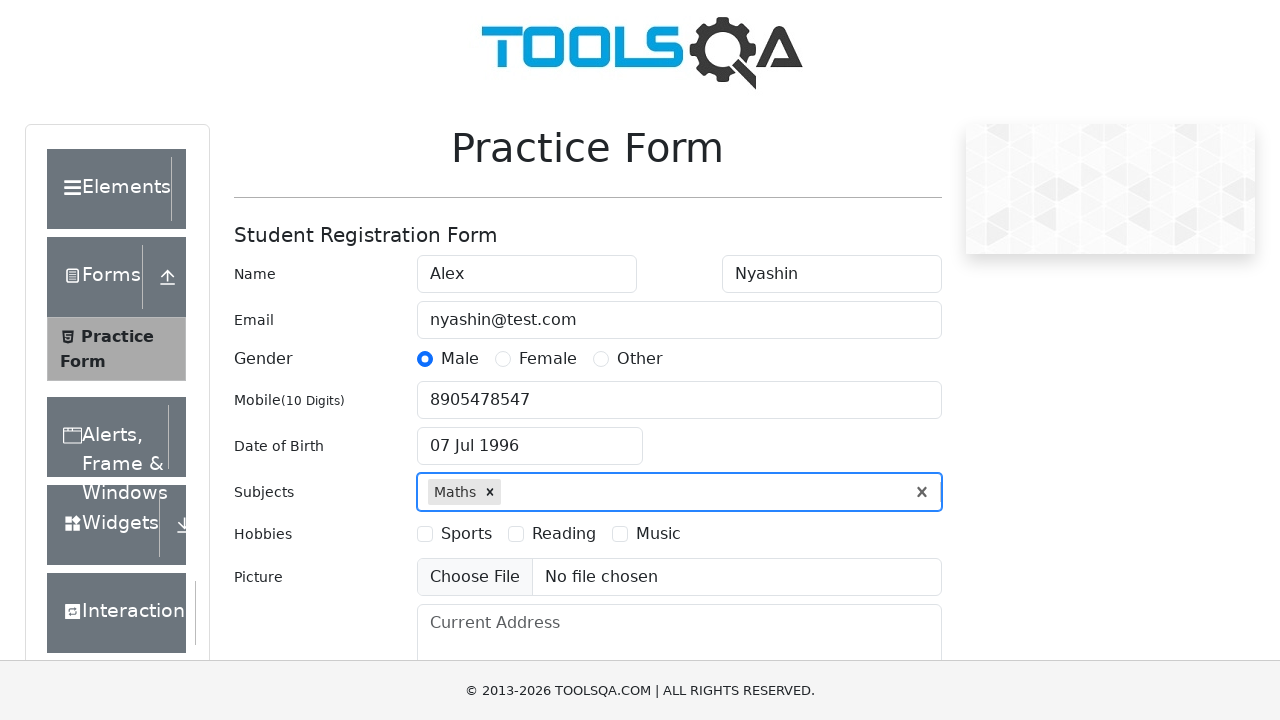

Selected Sports hobby checkbox at (466, 534) on label[for='hobbies-checkbox-1']
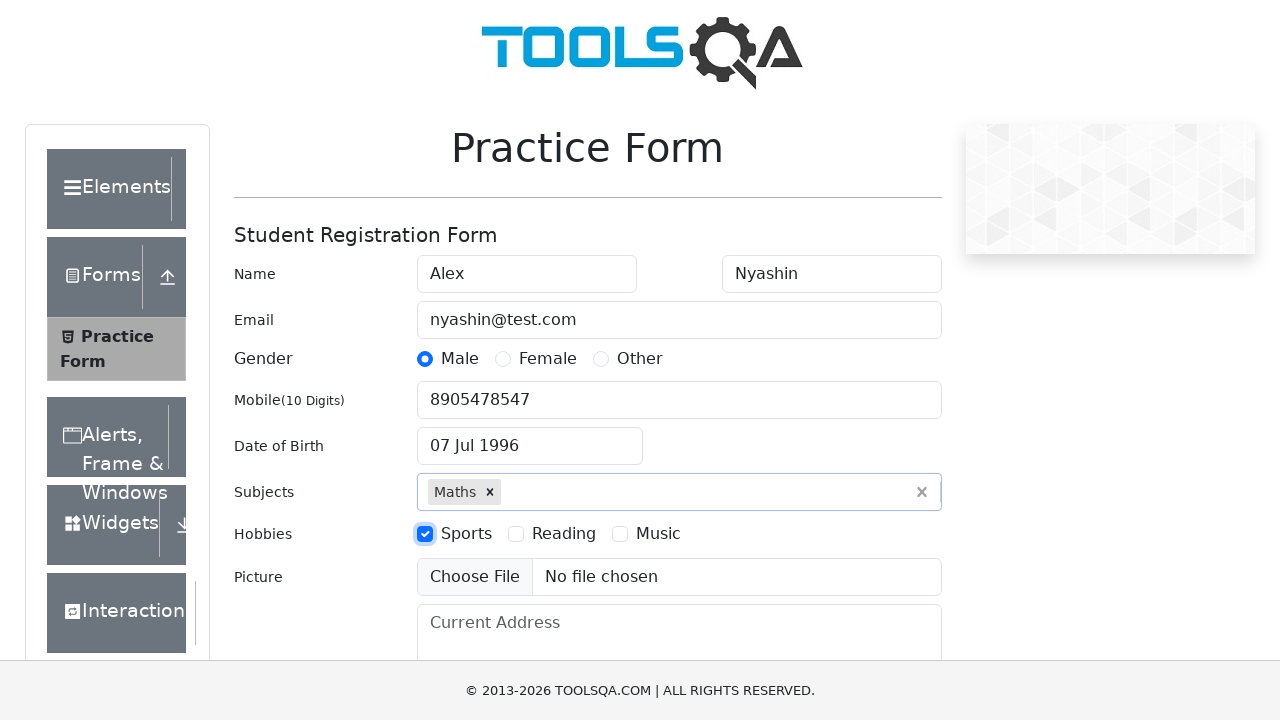

Filled current address field with 'Moscow' on #currentAddress
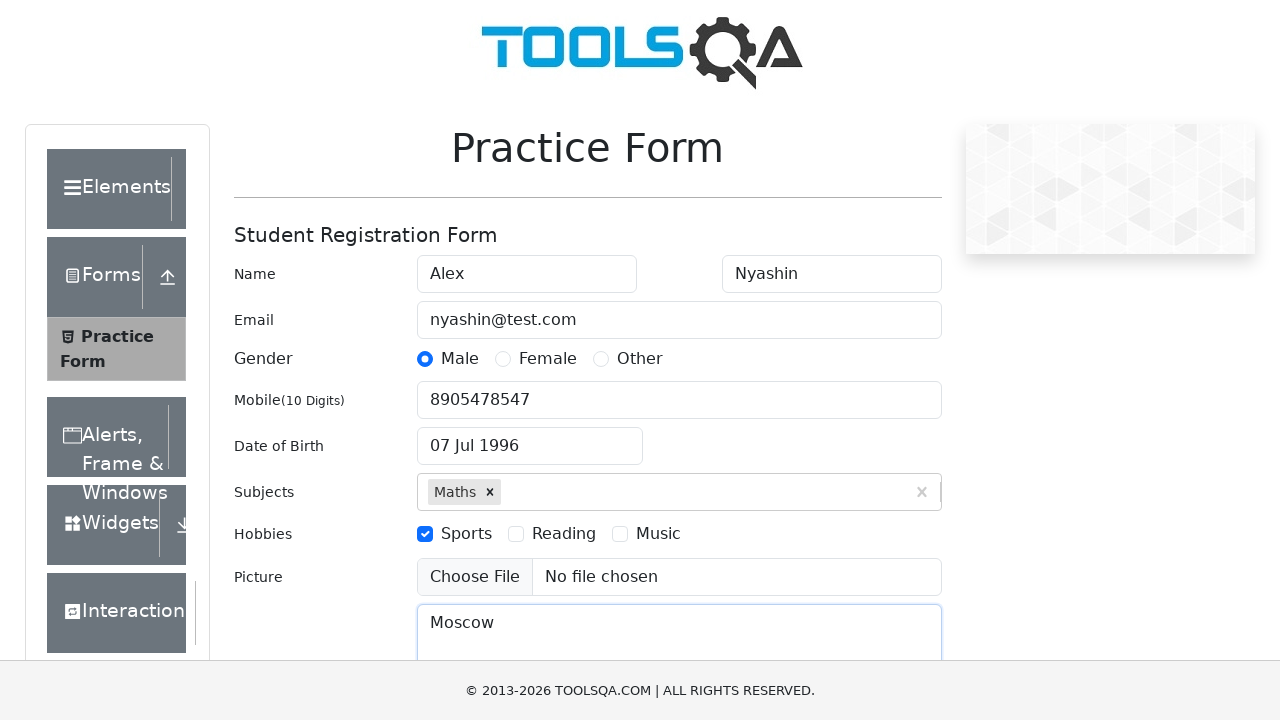

Clicked state dropdown to open options at (527, 437) on #state
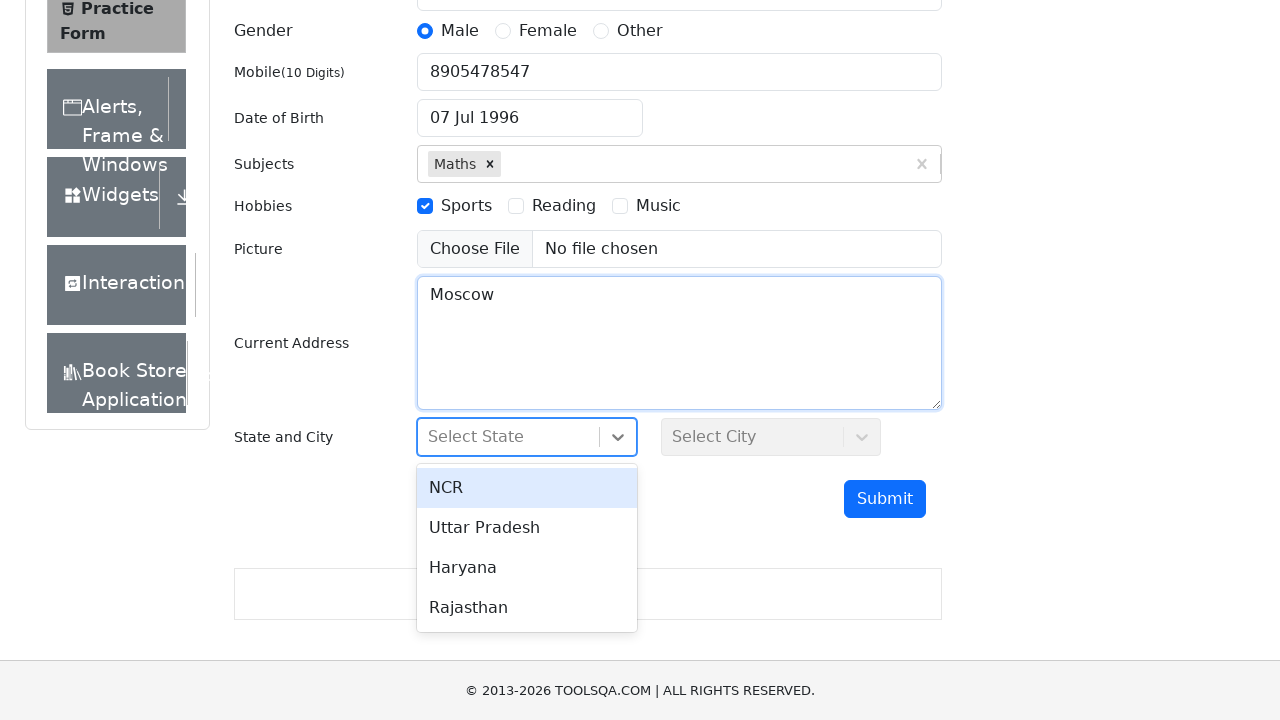

Selected NCR from state dropdown at (527, 488) on #react-select-3-option-0
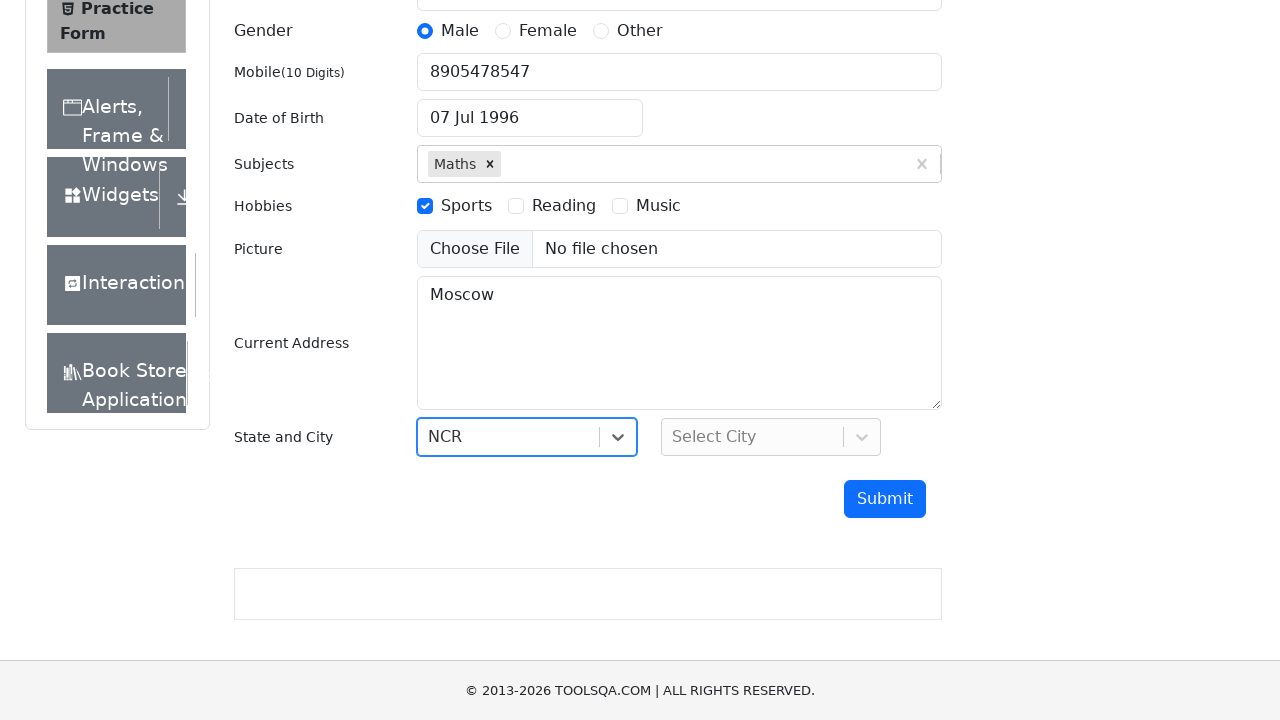

Clicked city dropdown to open options at (771, 437) on #city
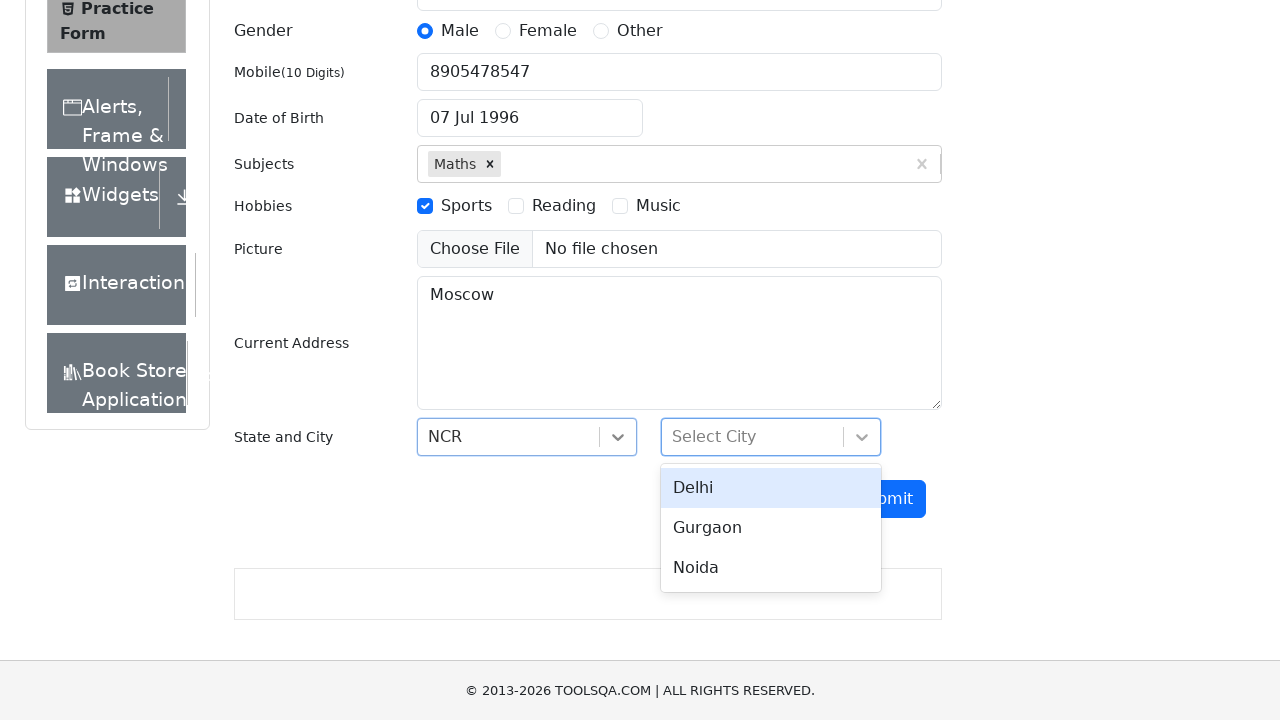

Selected Delhi from city dropdown at (771, 488) on #react-select-4-option-0
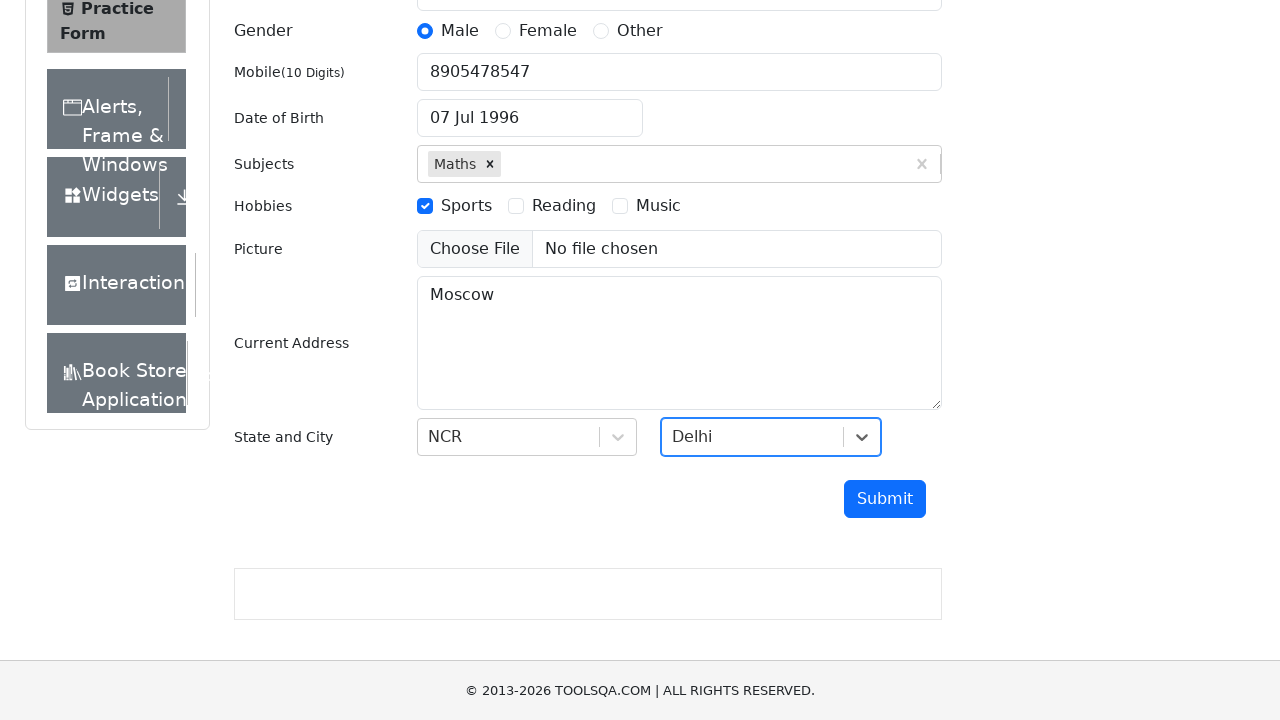

Clicked submit button to submit the form at (885, 499) on #submit
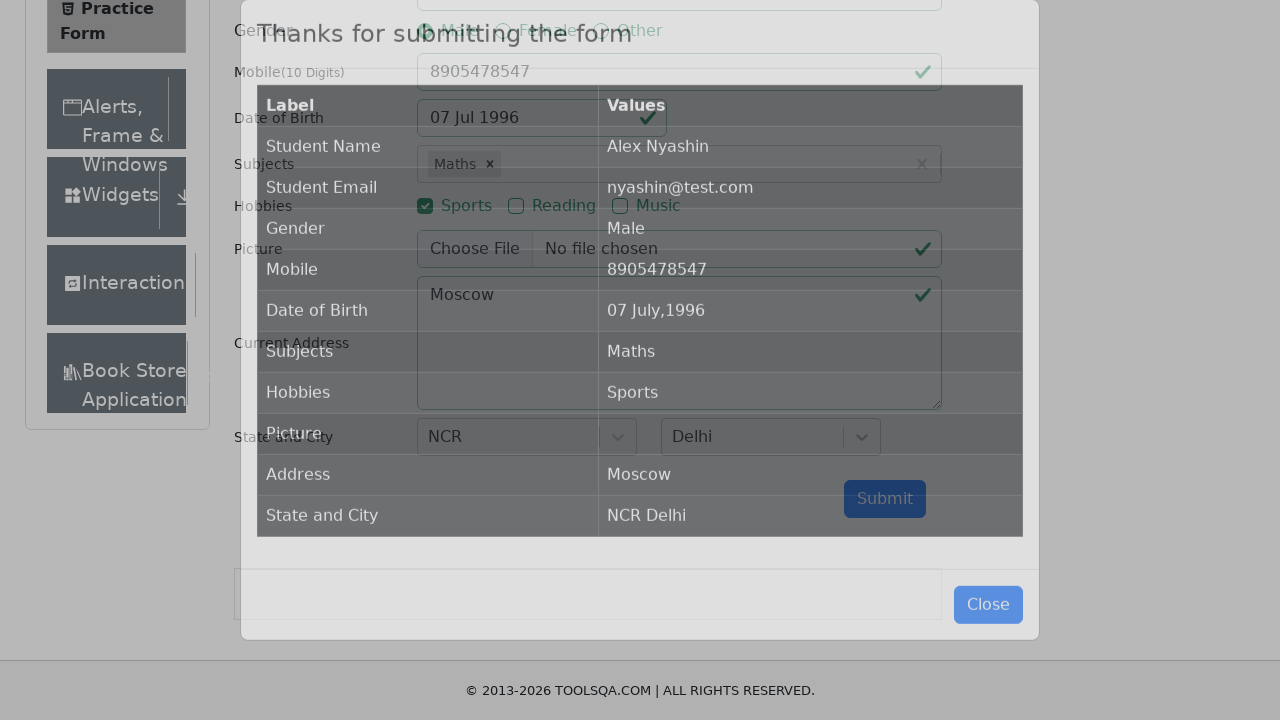

Verified submission modal is visible
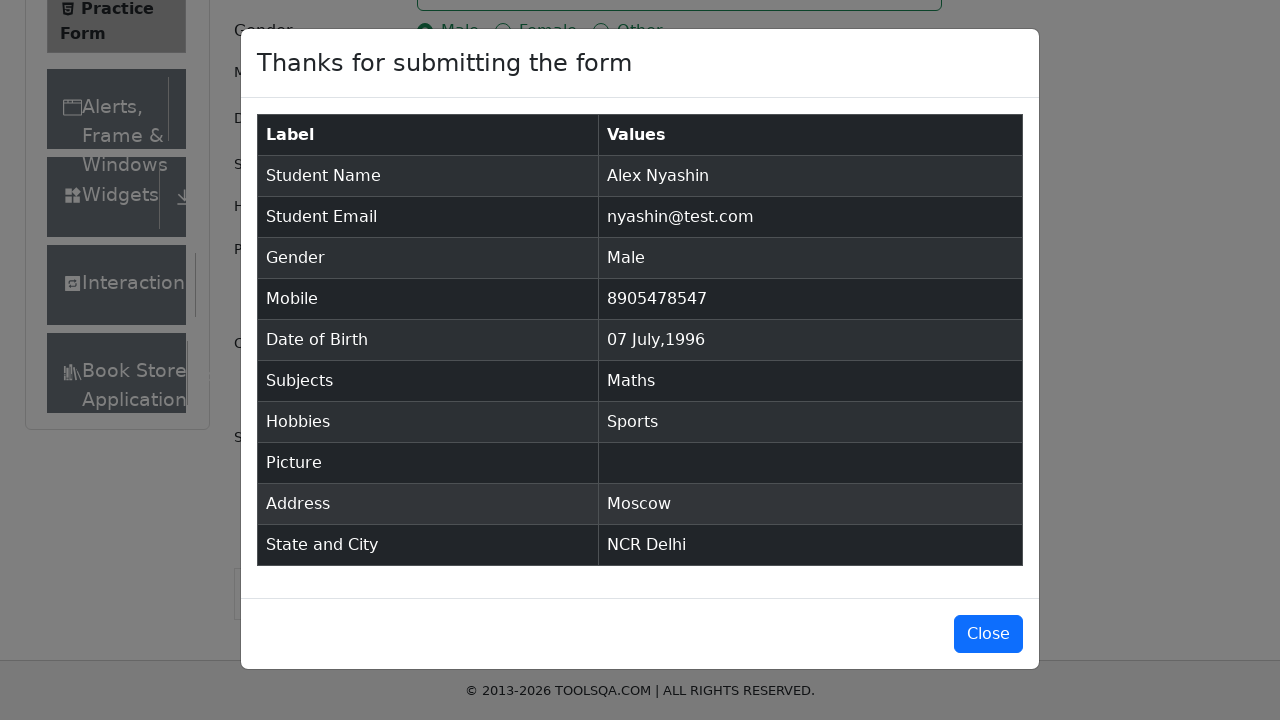

Verified form data table is loaded in modal
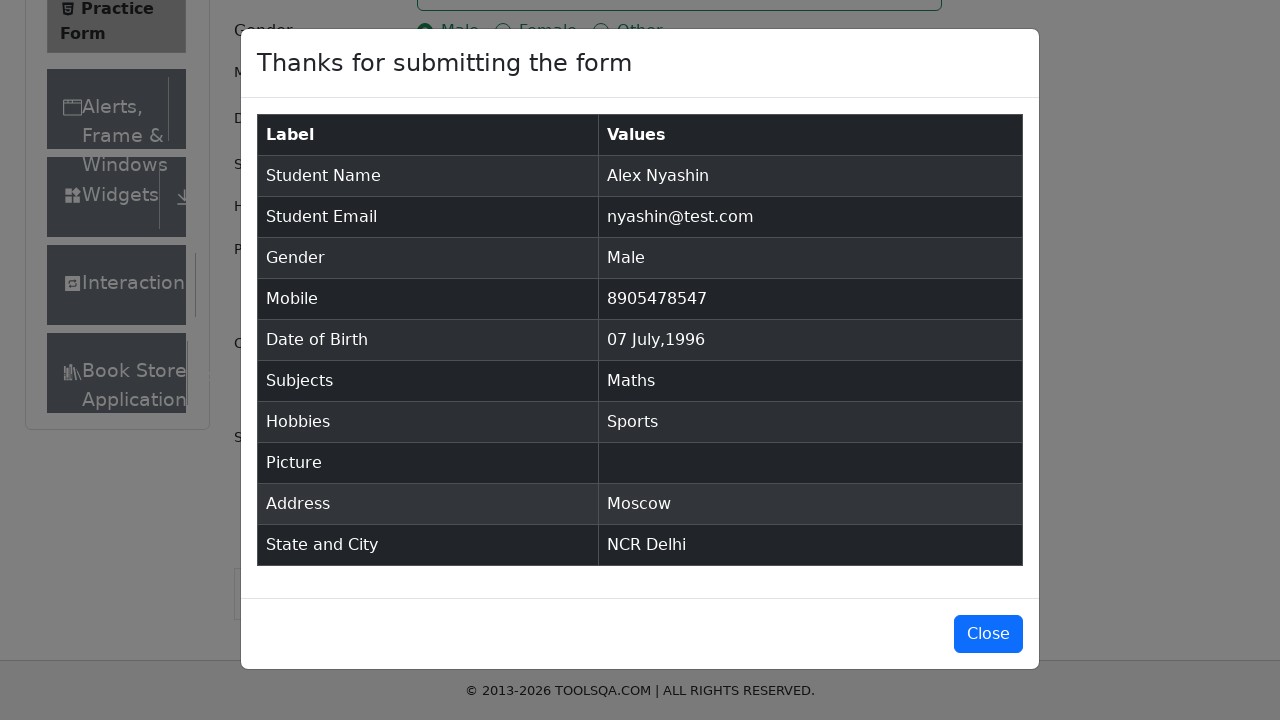

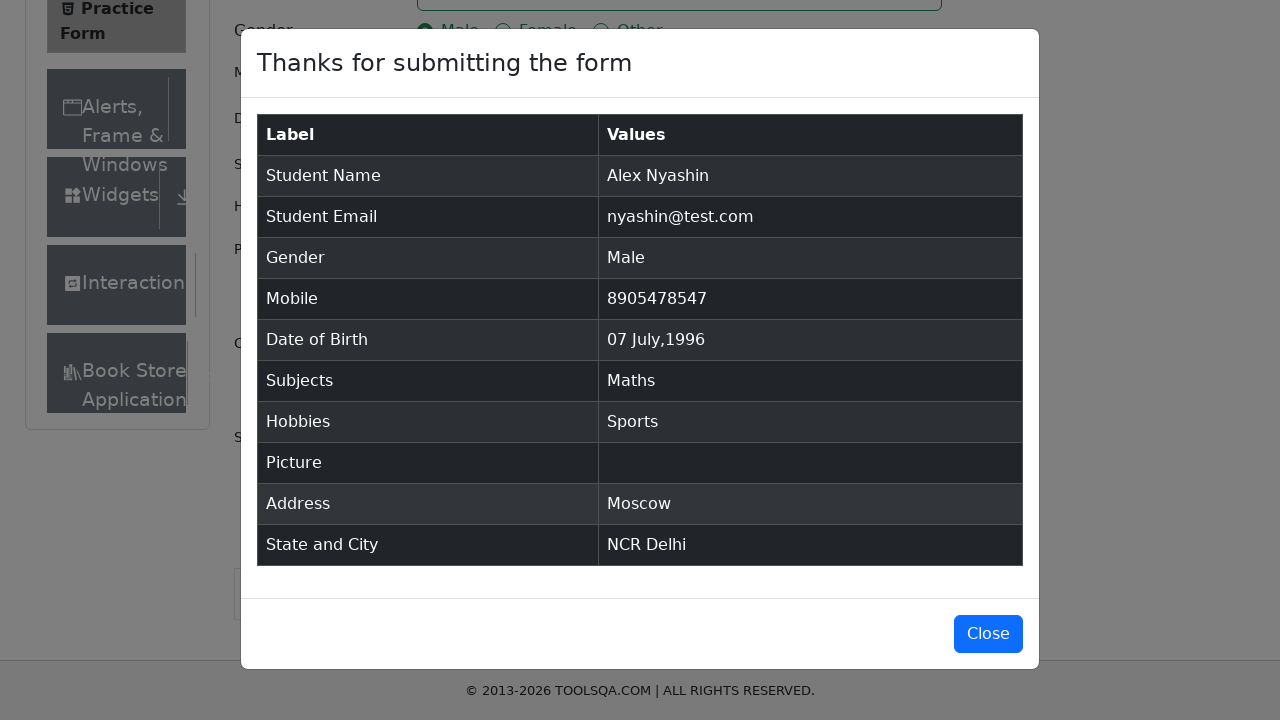